Solves a math problem by extracting two numbers from the page, calculating their sum, and selecting the result from a dropdown menu

Starting URL: http://suninjuly.github.io/selects1.html

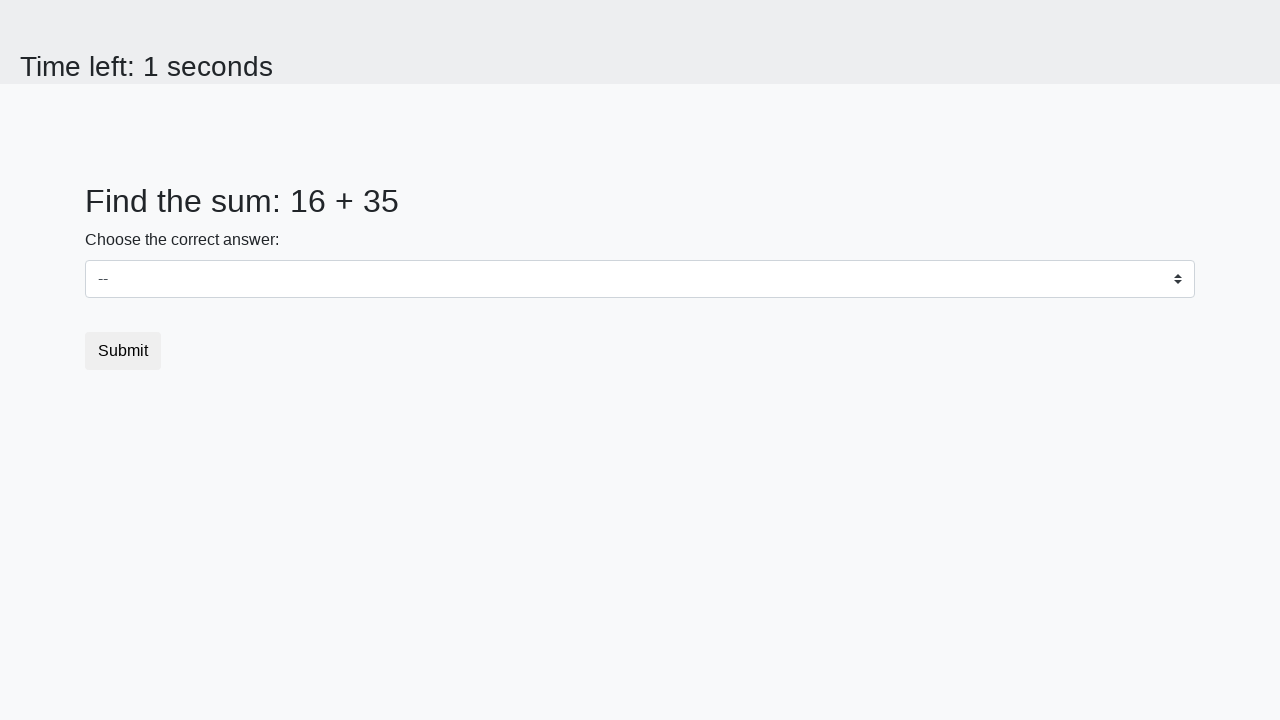

Extracted first number from page
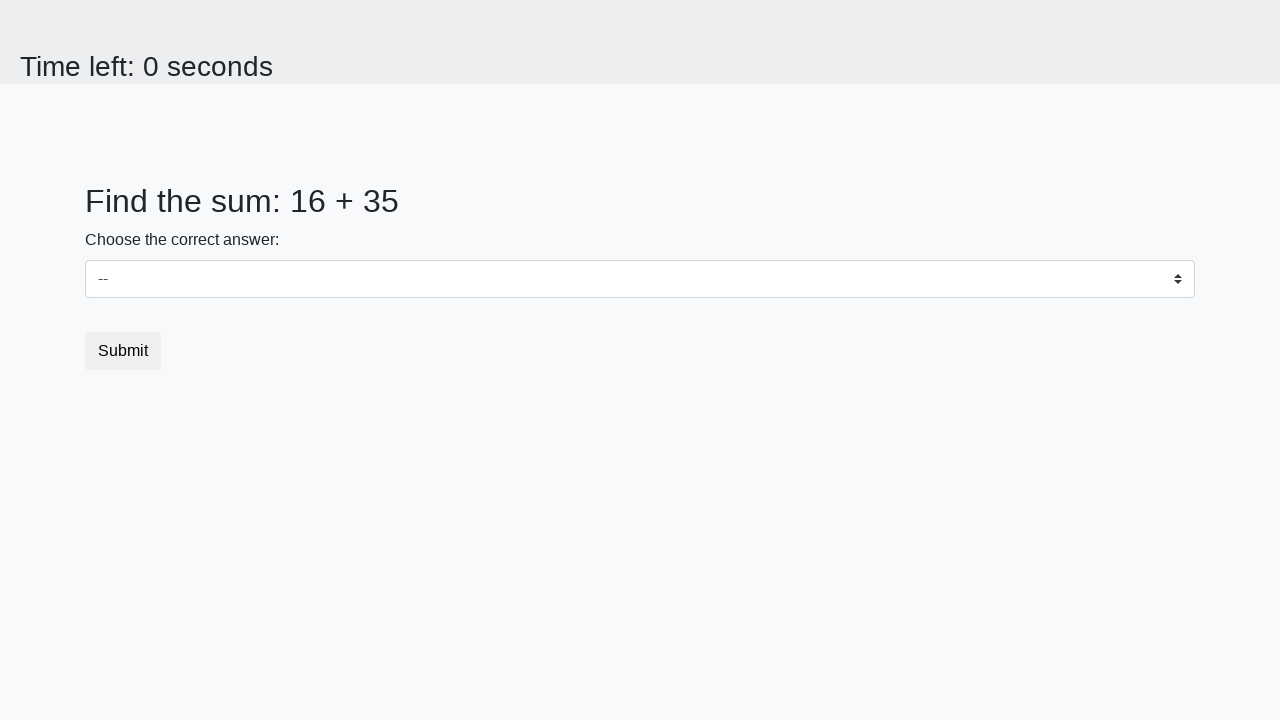

Extracted second number from page
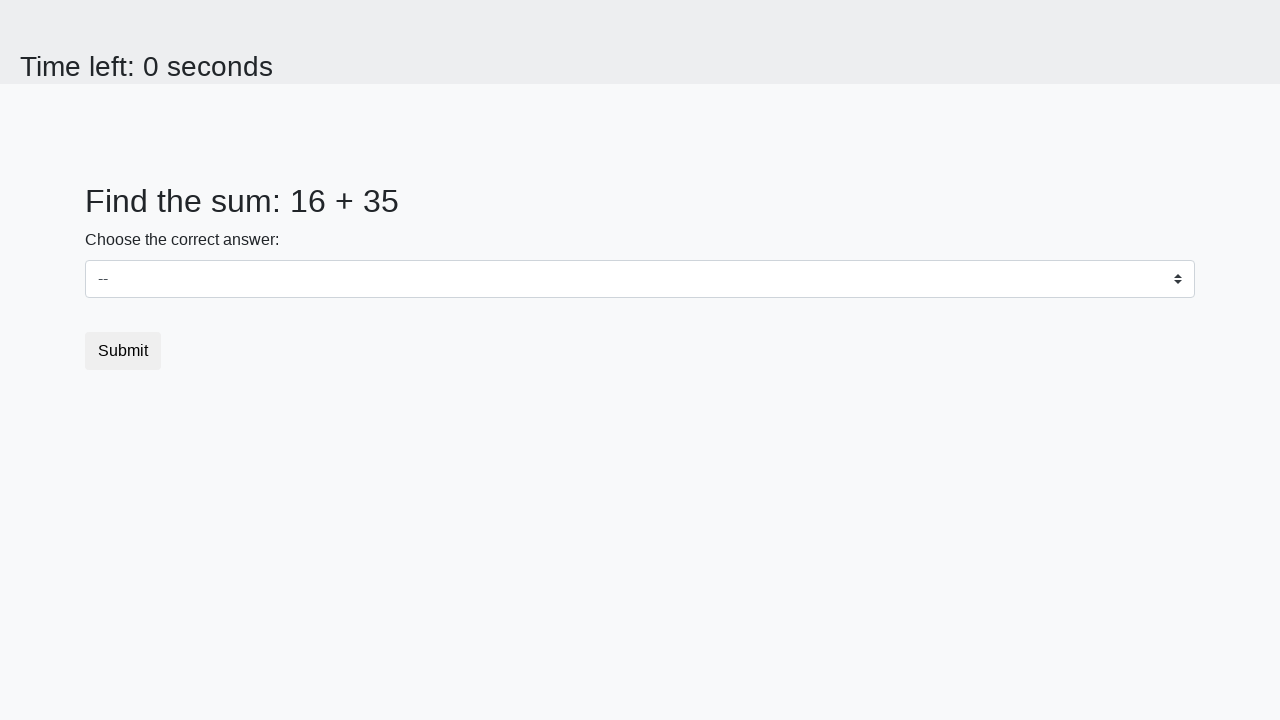

Calculated sum: 16 + 35 = 51
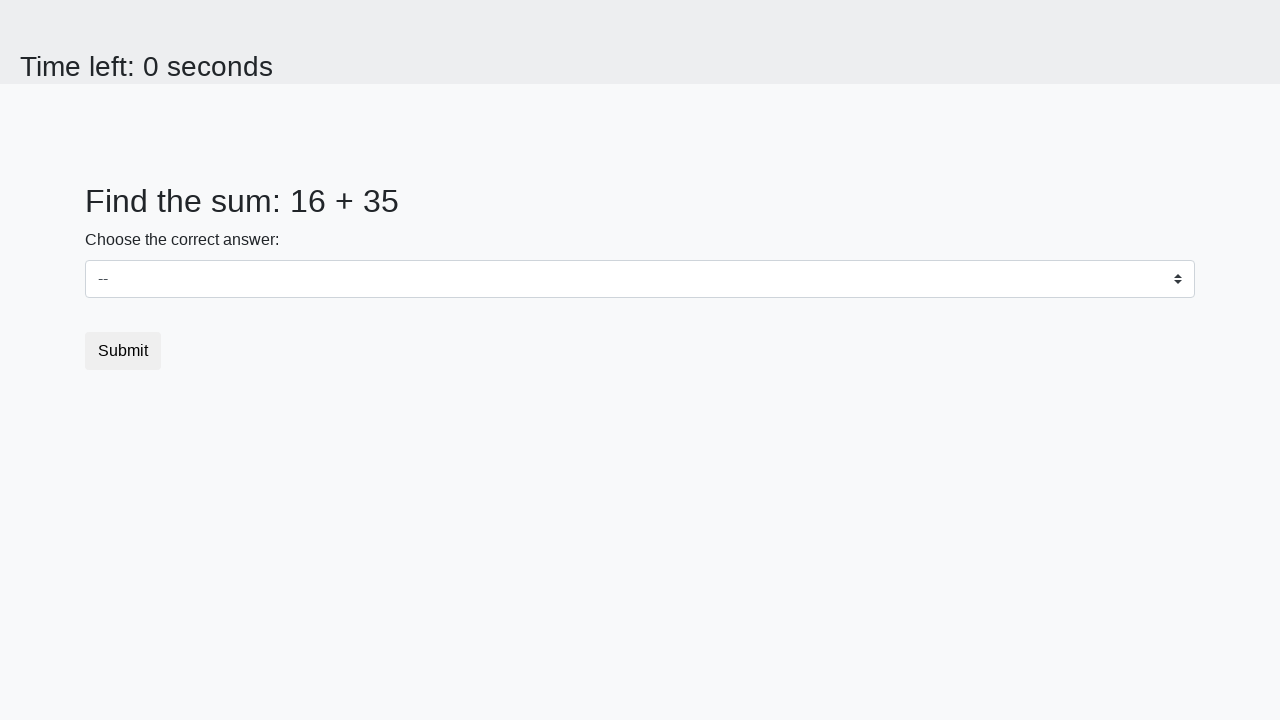

Selected result 51 from dropdown menu on select#dropdown
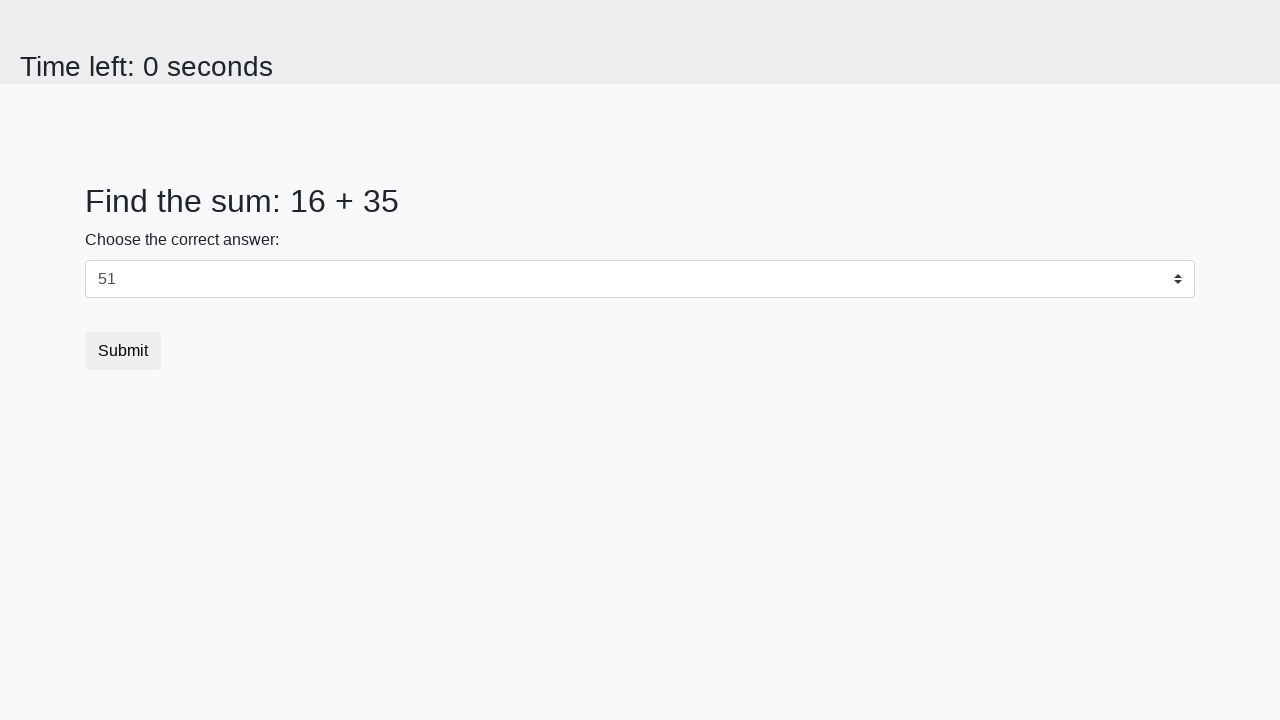

Clicked submit button at (123, 351) on button
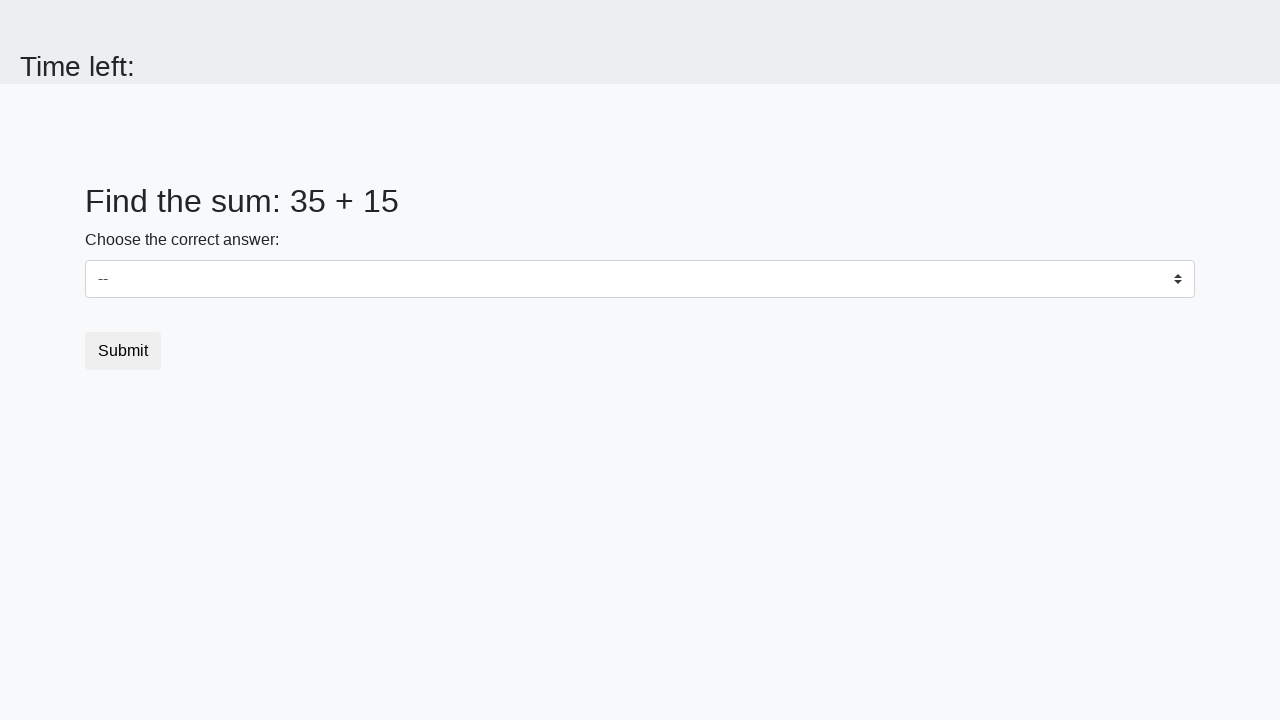

Waited for result page to load
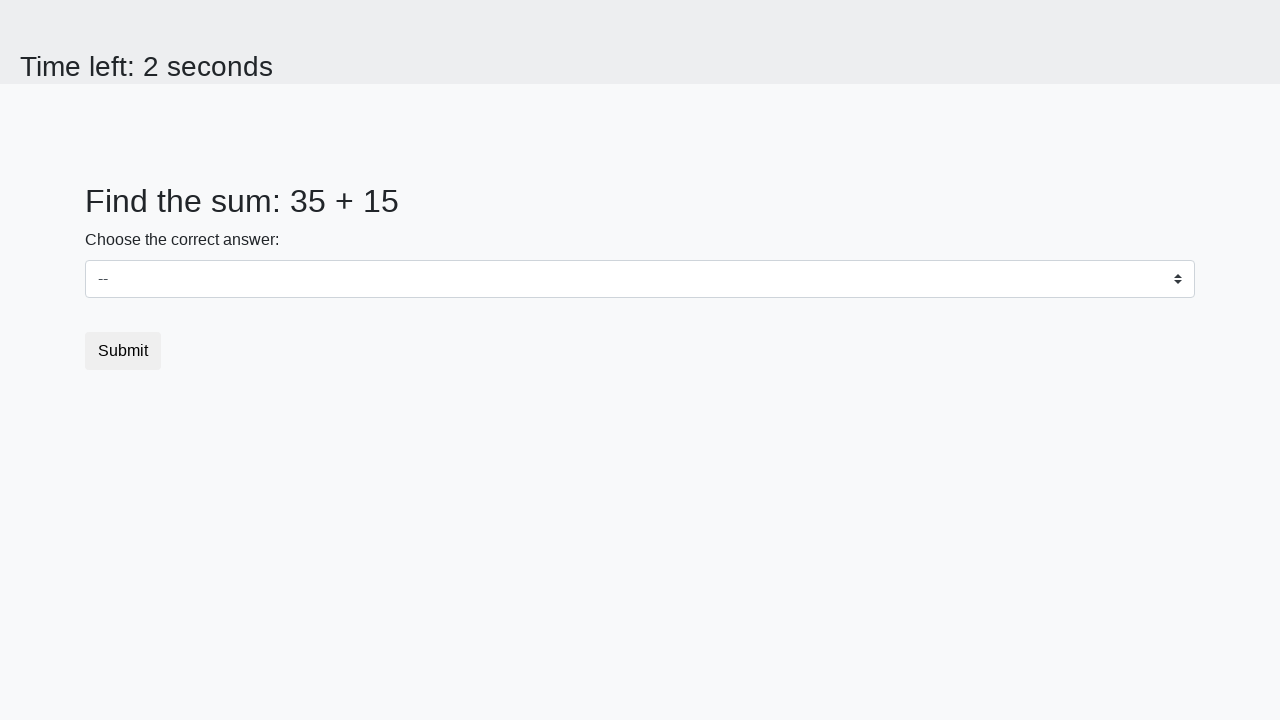

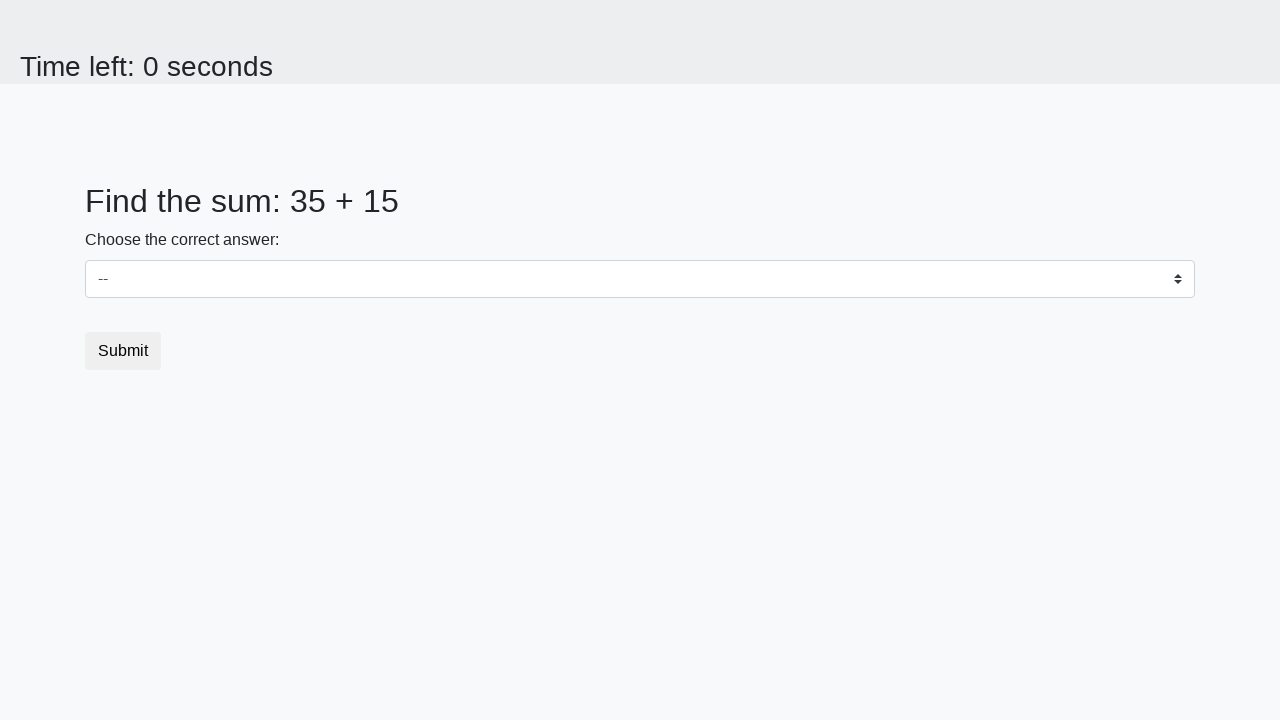